Tests clicking a link to navigate to another page and then using browser back navigation

Starting URL: https://www.selenium.dev/selenium/web/mouse_interaction.html

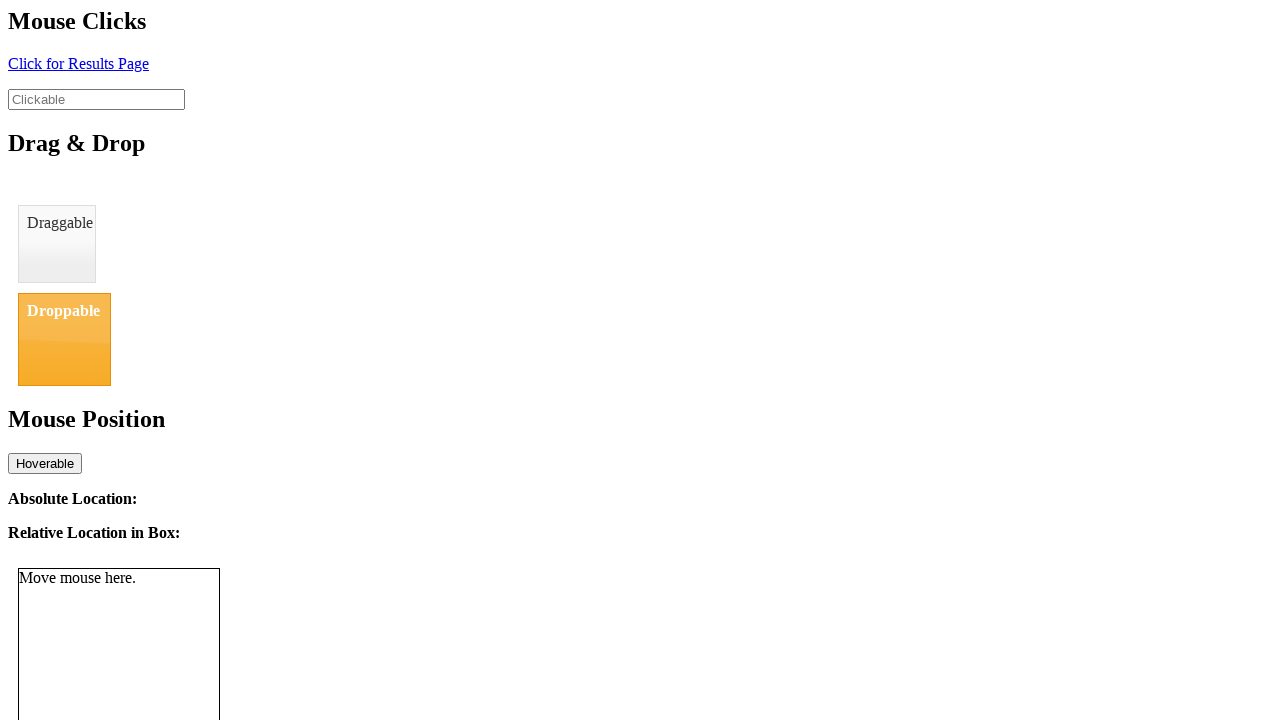

Clicked the link to navigate to new page at (78, 63) on #click
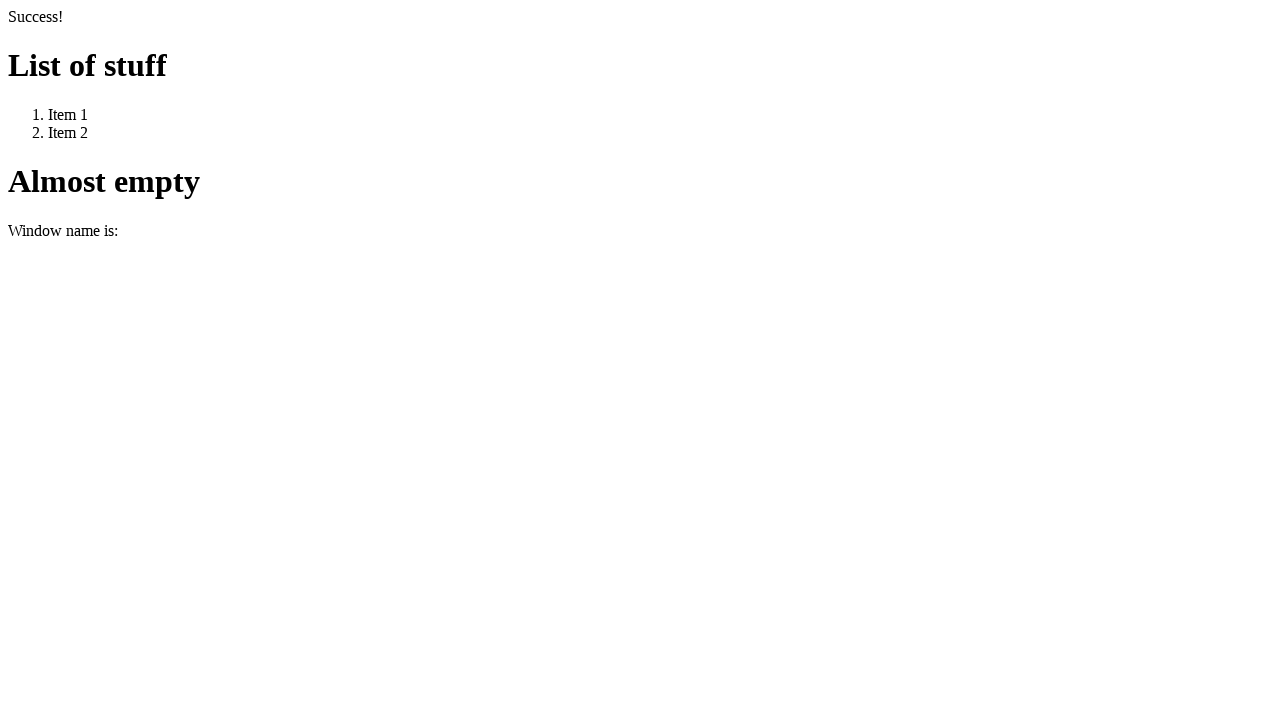

Verified arrival at new page with title 'We Arrive Here'
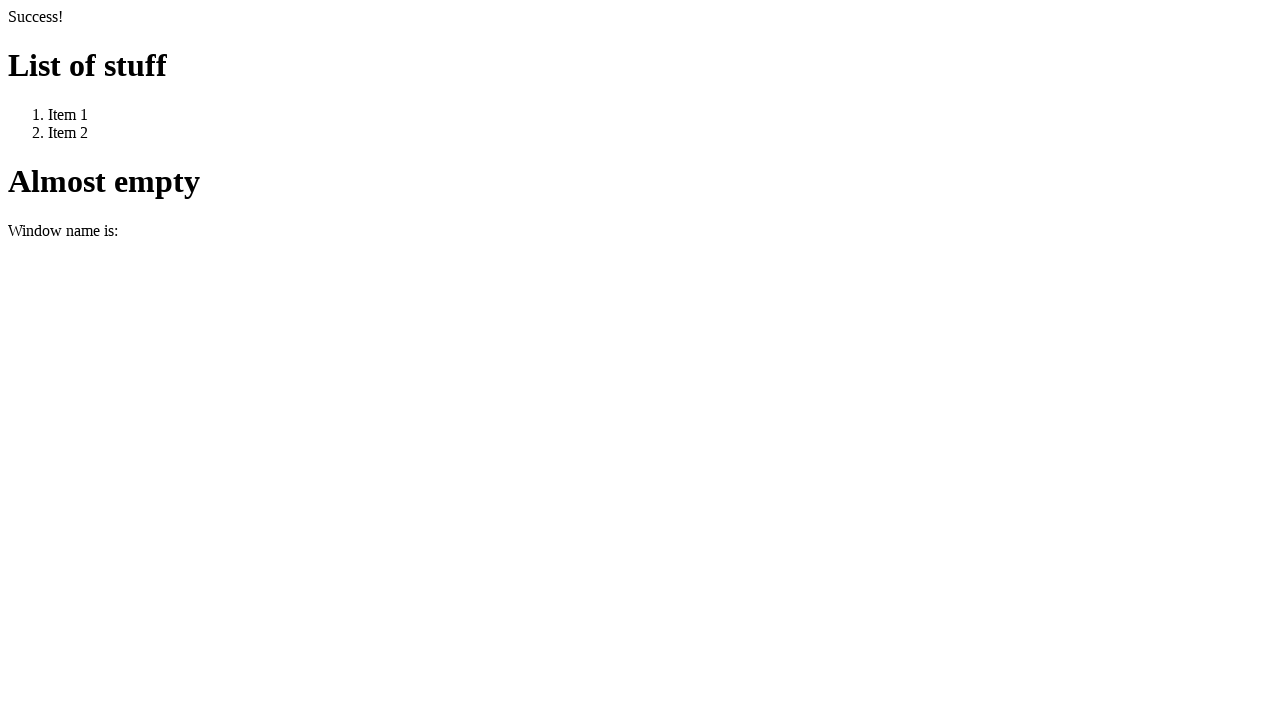

Navigated back using browser back button
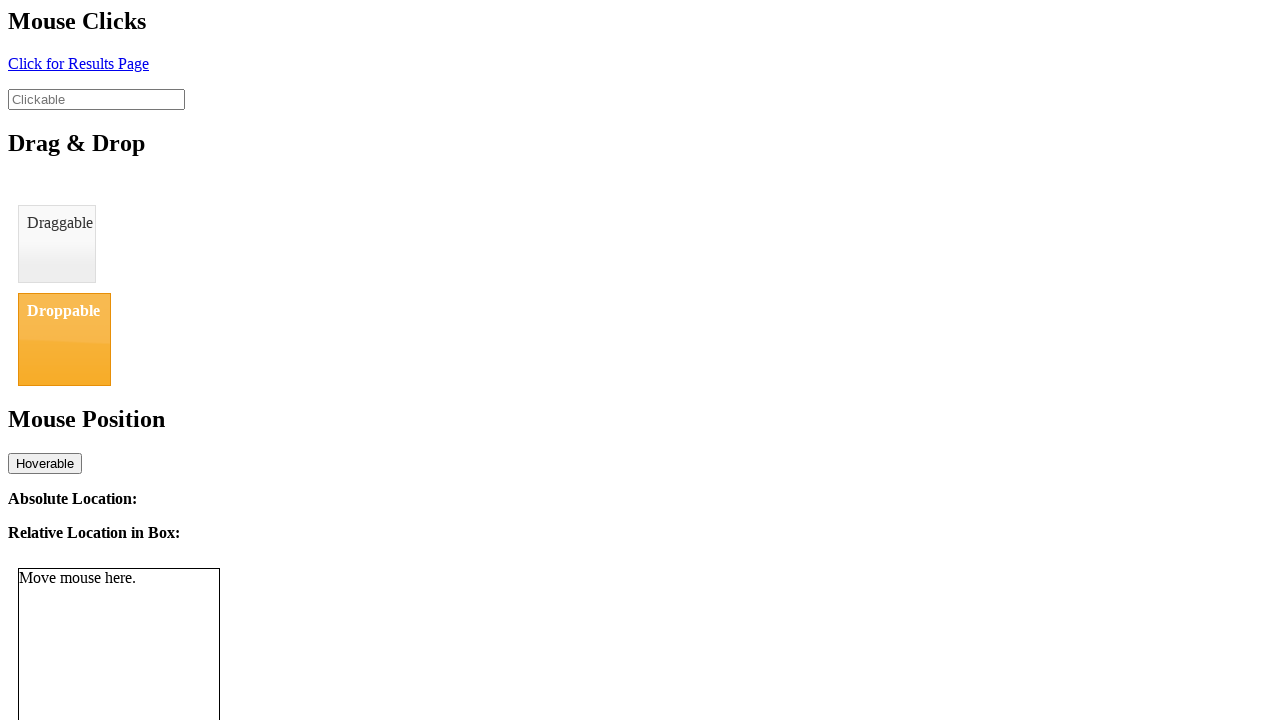

Verified return to original page with title 'BasicMouseInterfaceTest'
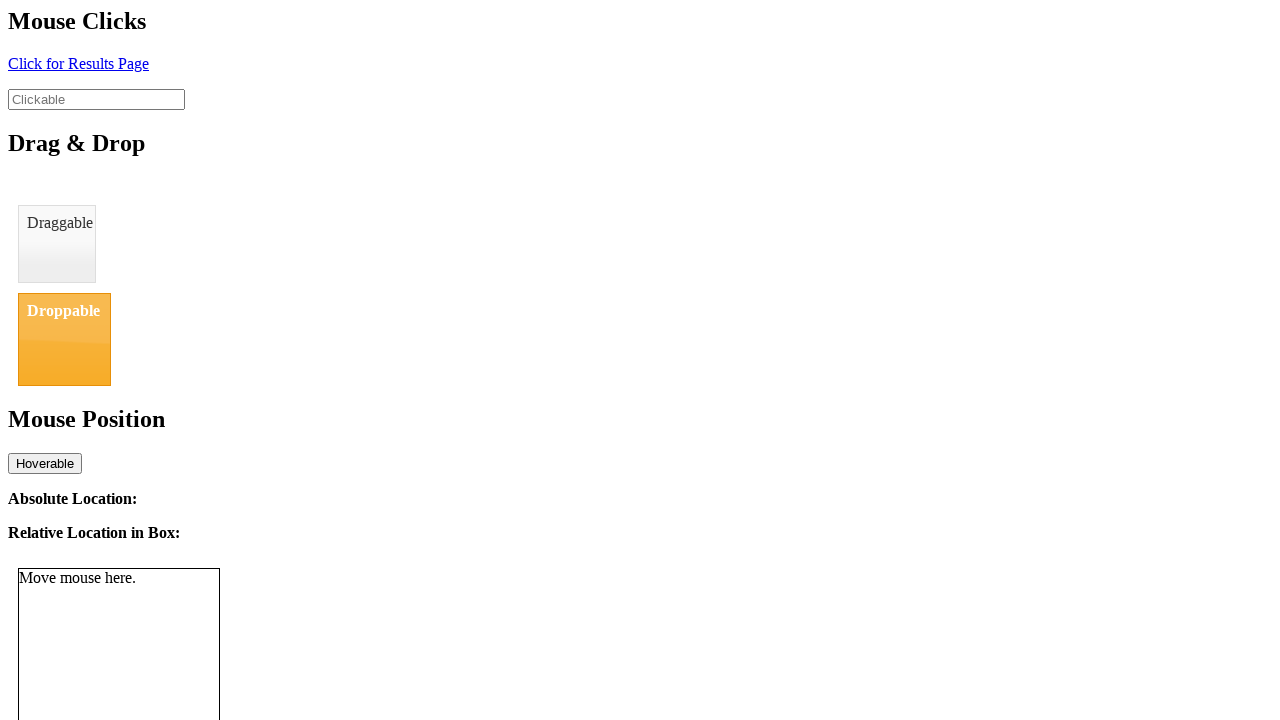

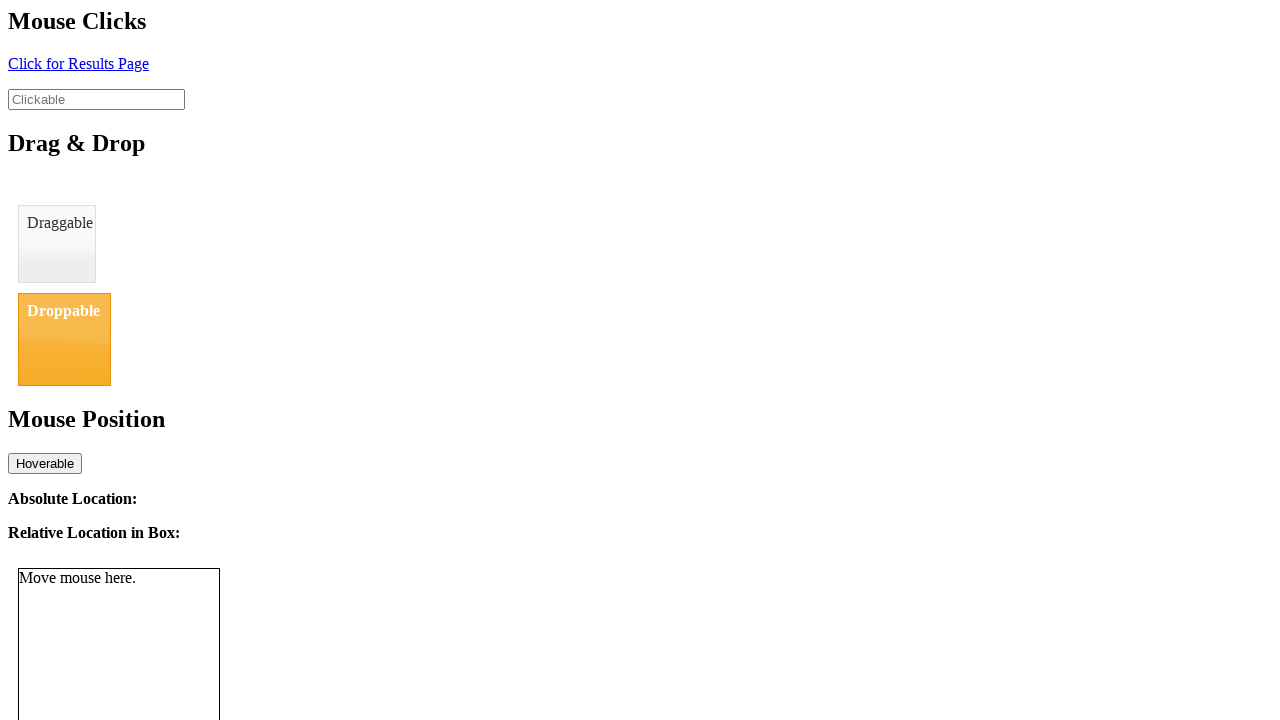